Tests iframe interaction by navigating to a frames demo page and filling a text input field located within a nested frame.

Starting URL: https://ui.vision/demo/webtest/frames/

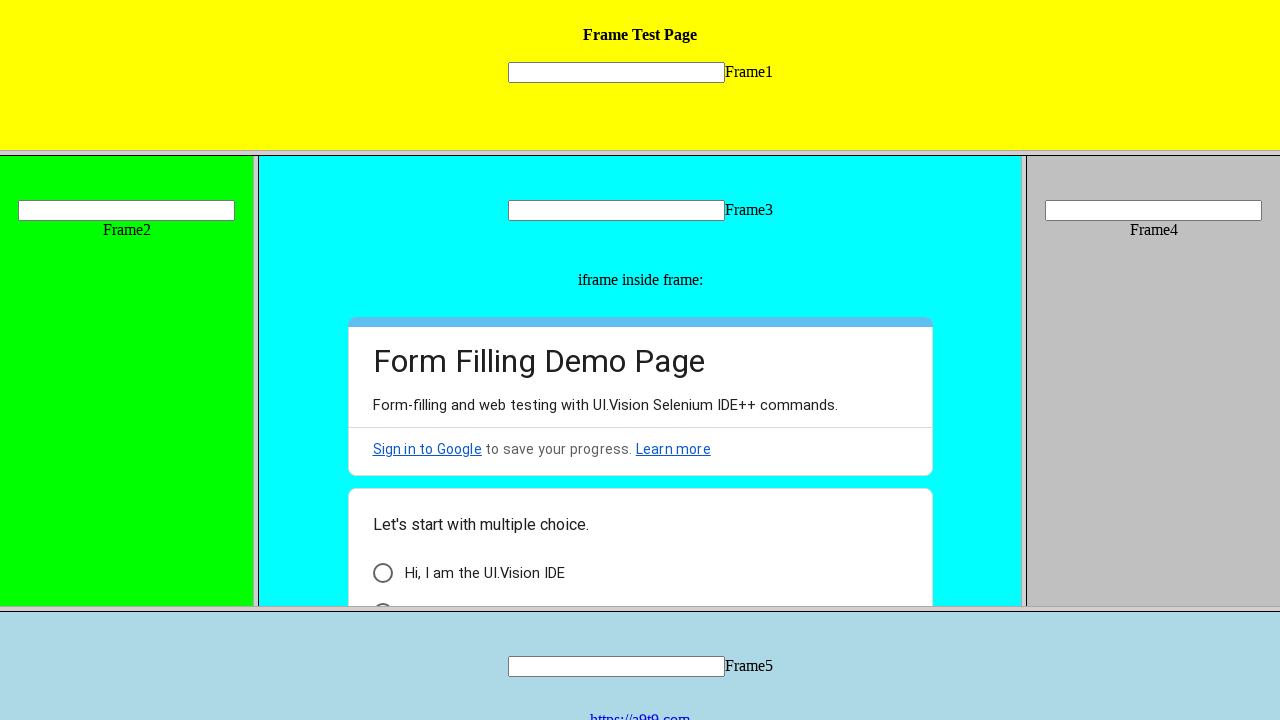

Navigated to frames demo page
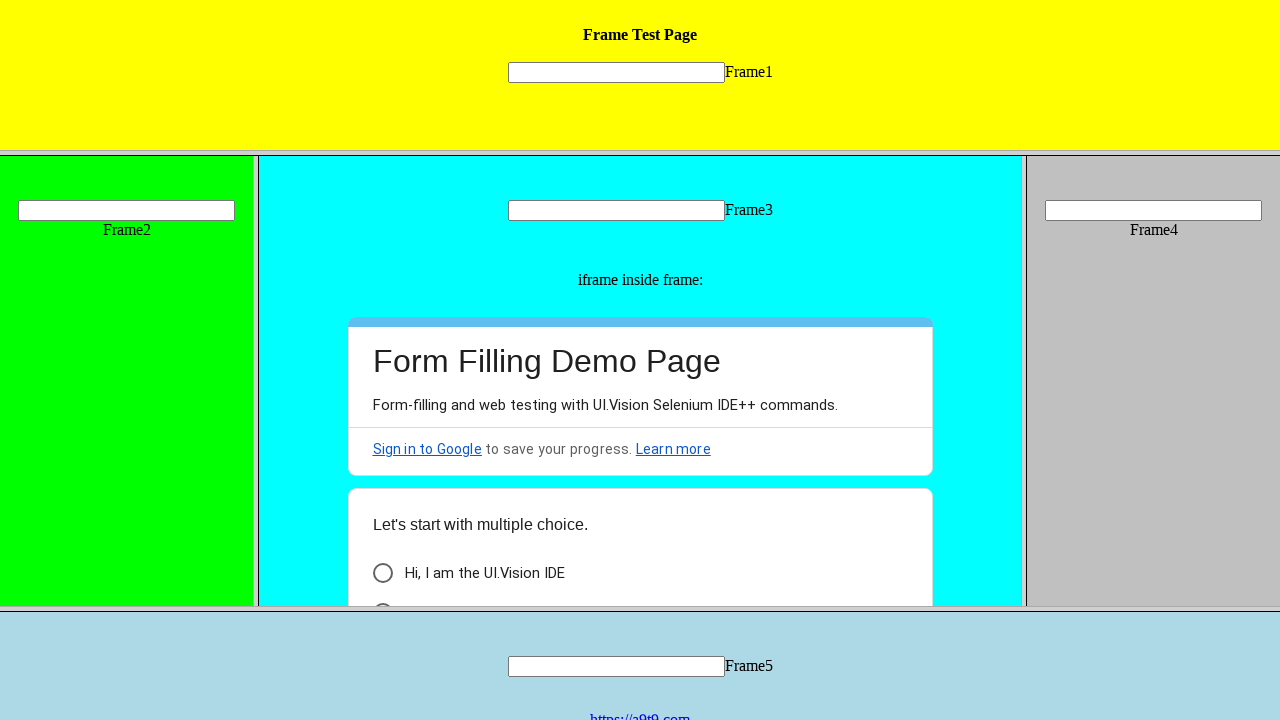

Located nested frame with src='frame_2.html'
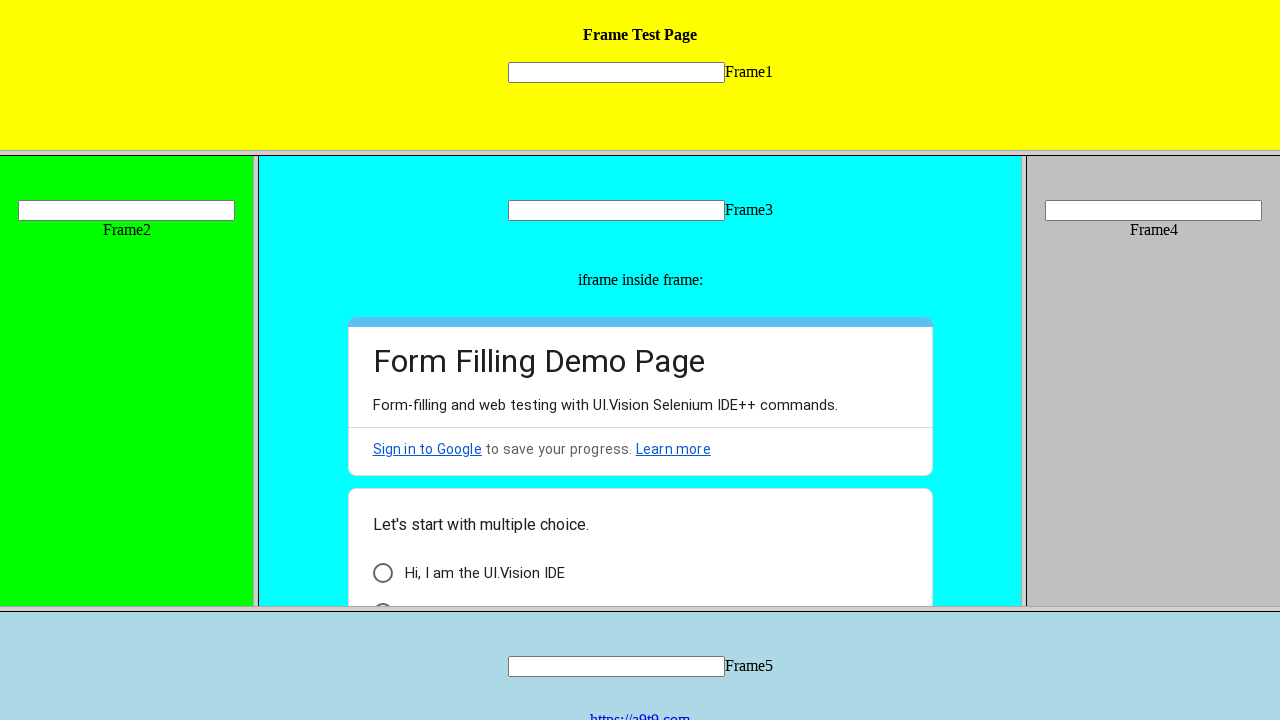

Filled text input field in frame with 'Shweta' on xpath=//frame[@src="frame_2.html"] >> internal:control=enter-frame >> xpath=//in
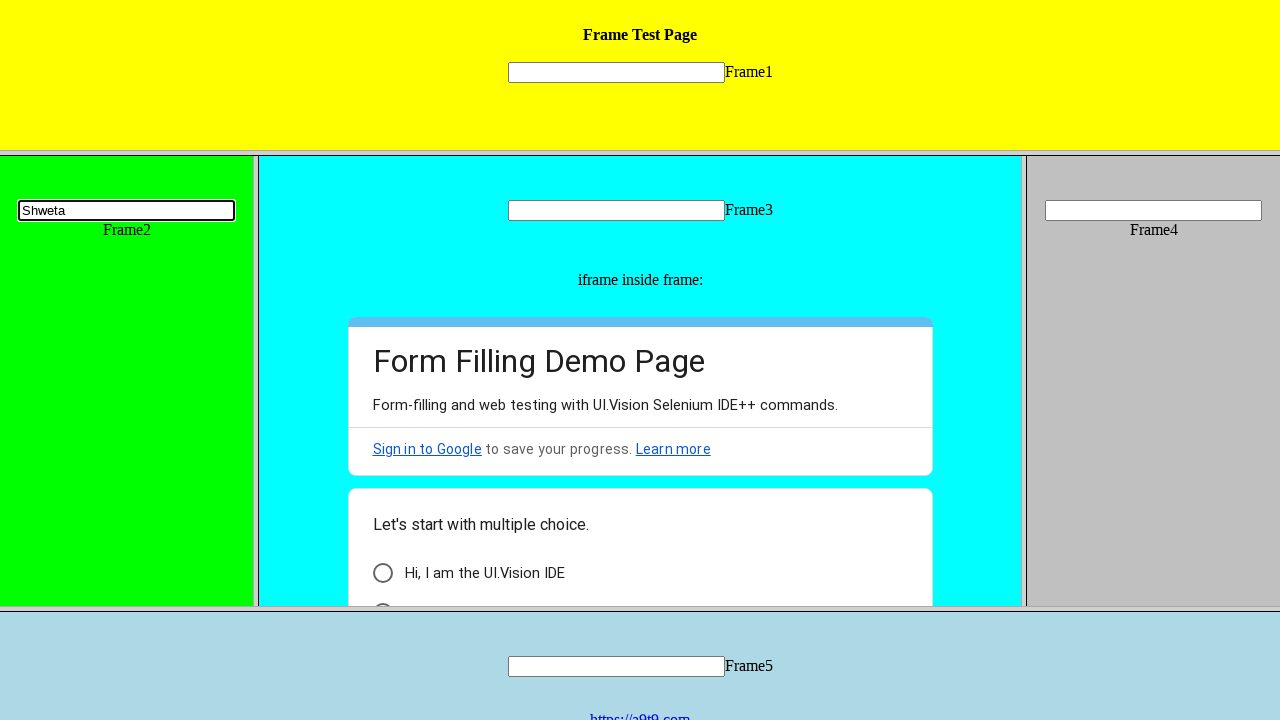

Waited 3 seconds for action to be visible
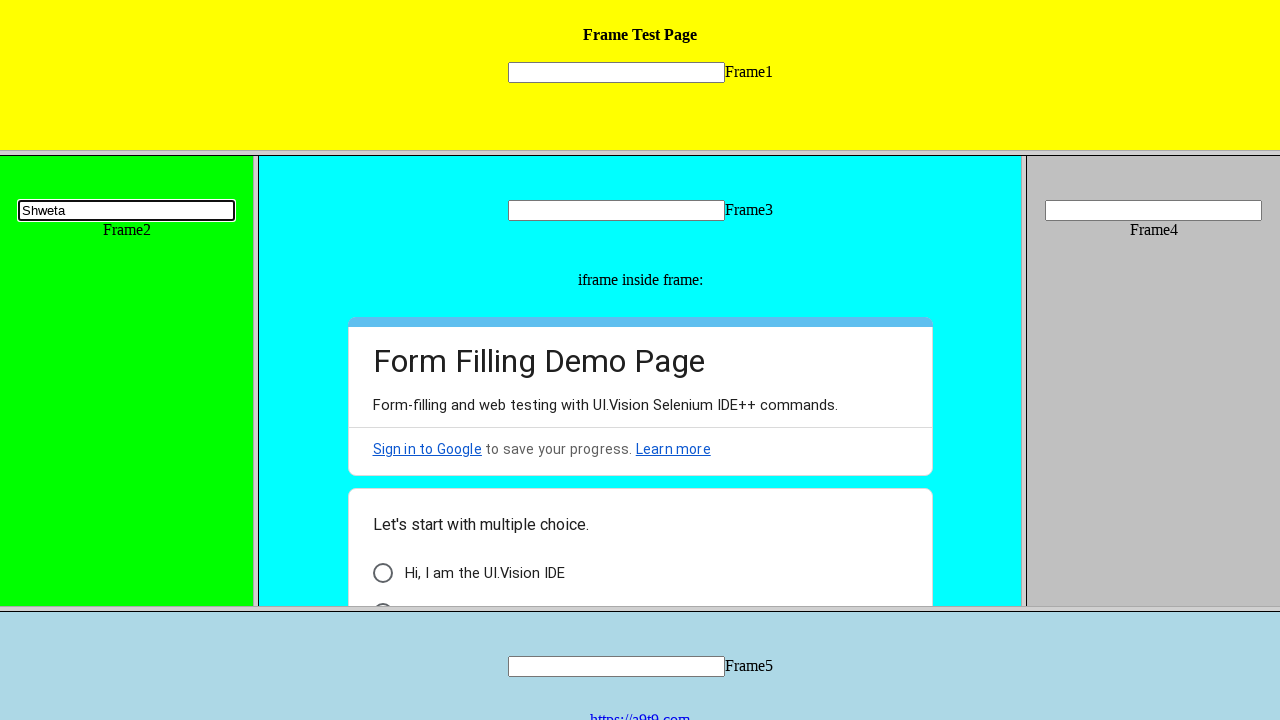

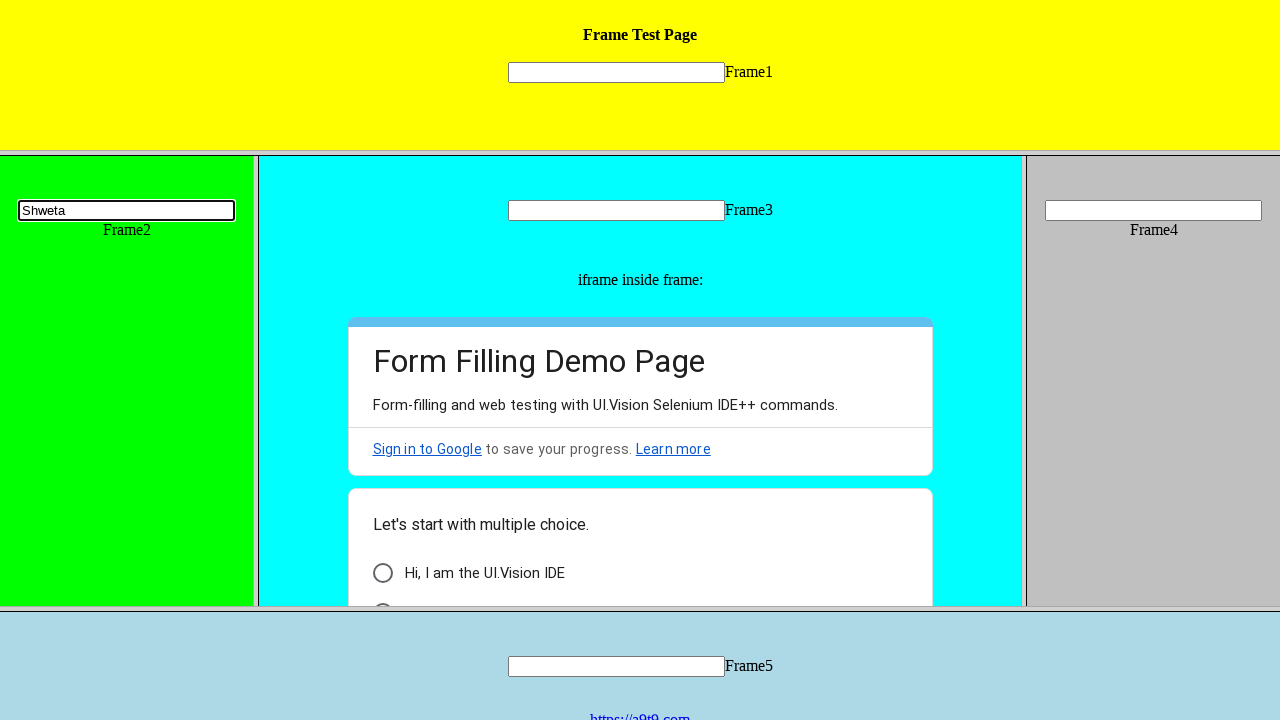